Interacts with an SVG map of India by finding state elements and clicking on Goa state and the first state in the list

Starting URL: https://www.amcharts.com/svg-maps/?map=india

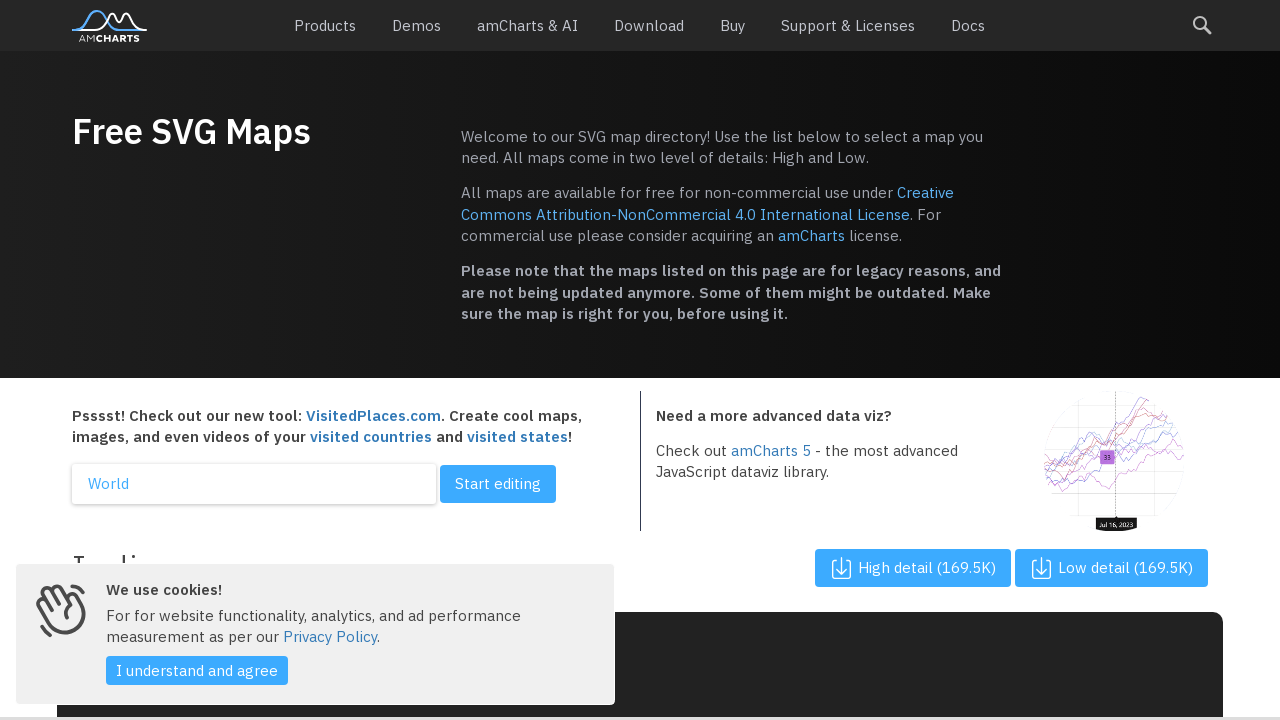

Located all state path elements in the SVG map of India
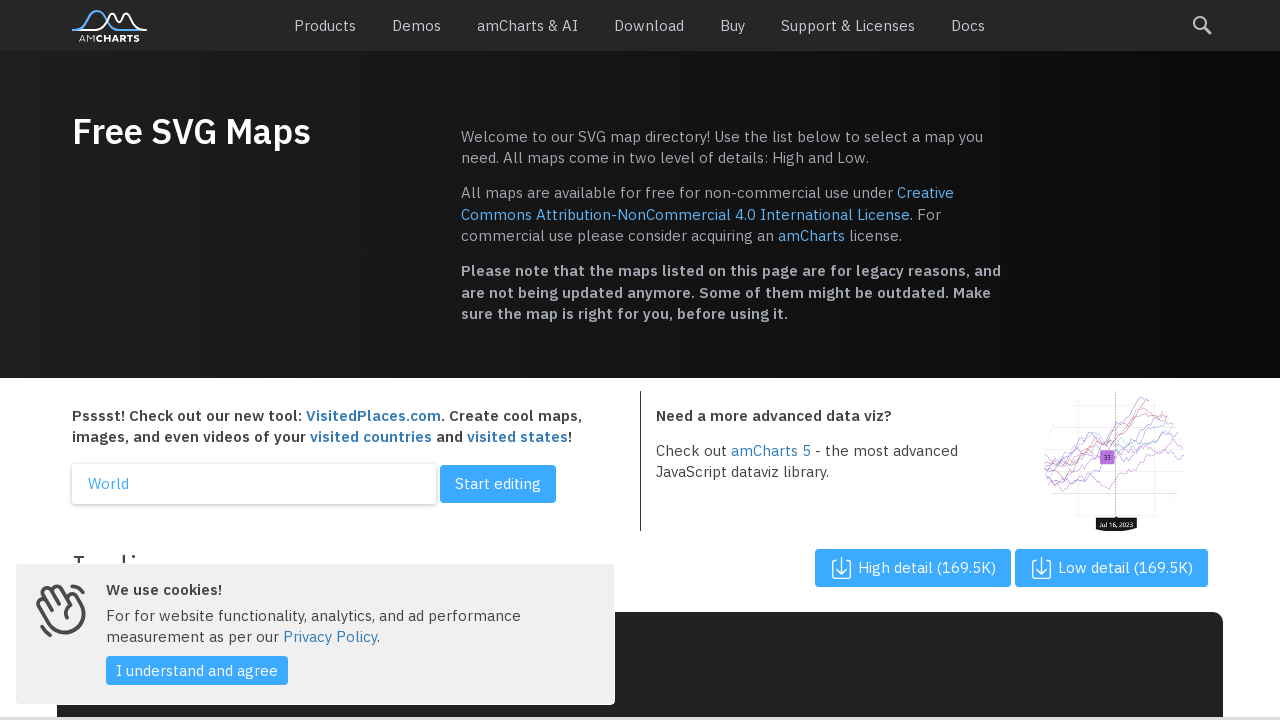

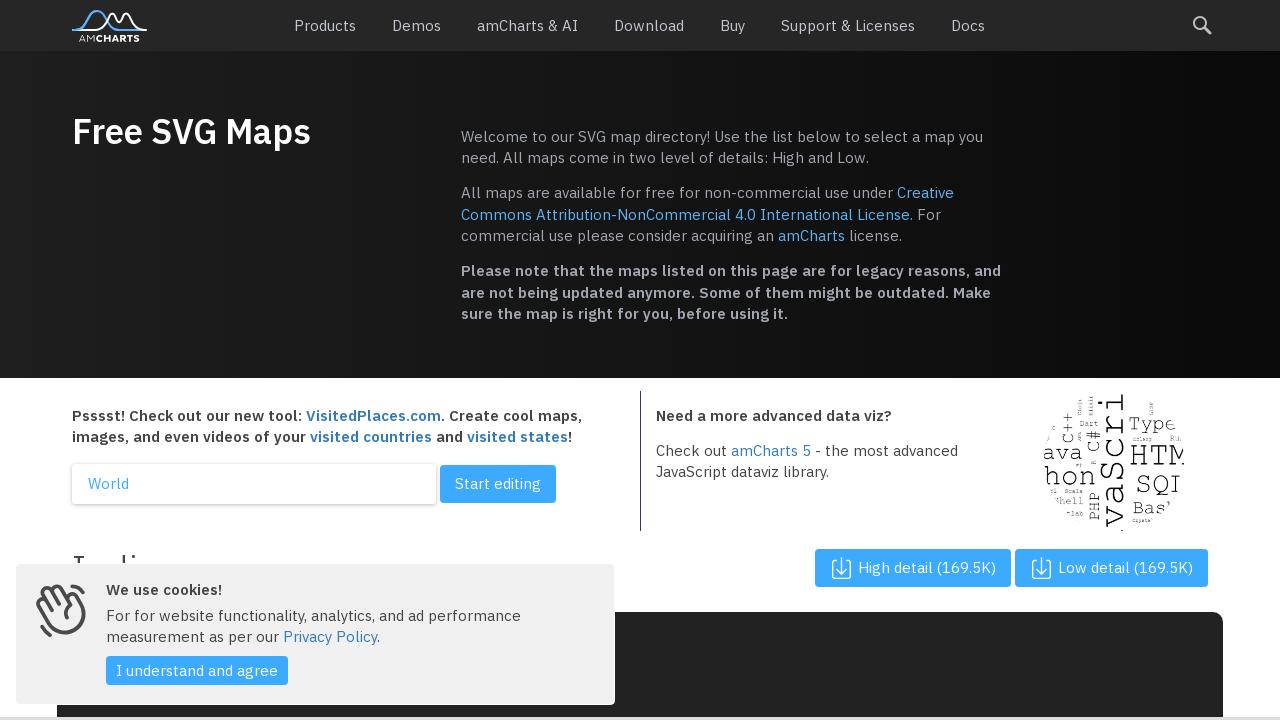